Tests explicit wait functionality by waiting for a button to become clickable, clicking it, and verifying that a success message is displayed.

Starting URL: http://suninjuly.github.io/wait2.html

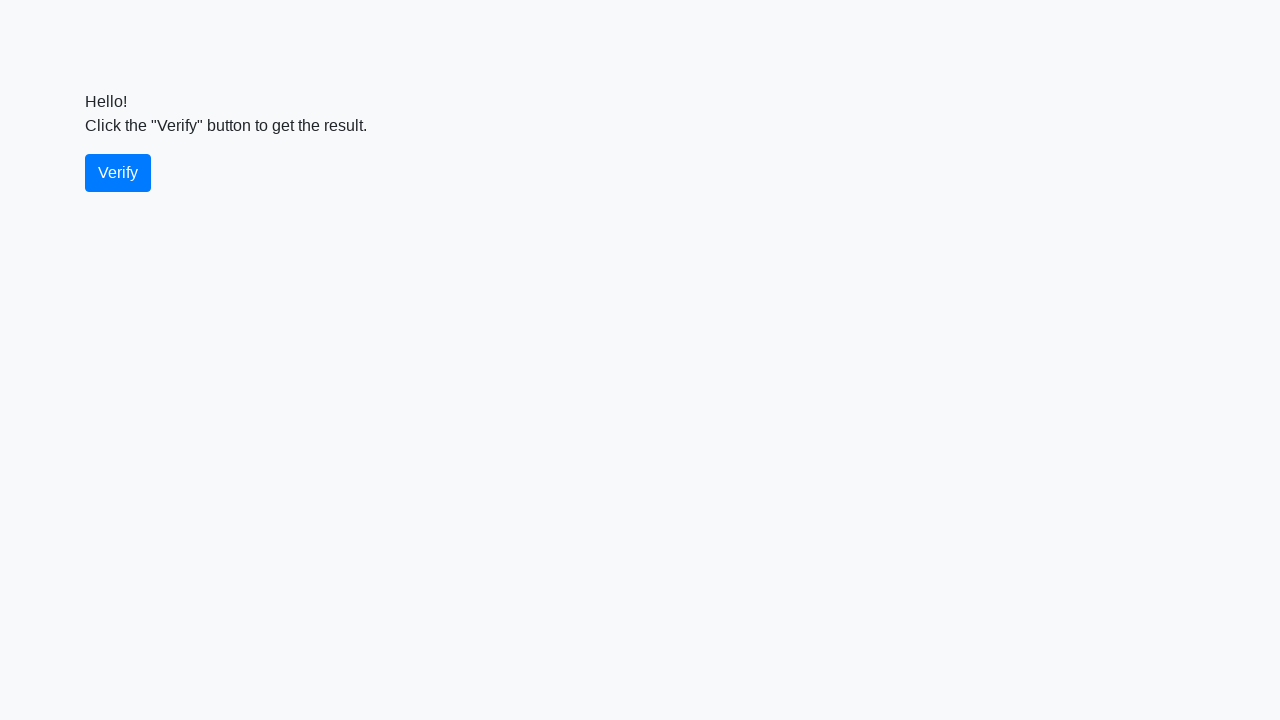

Waited for verify button to become visible
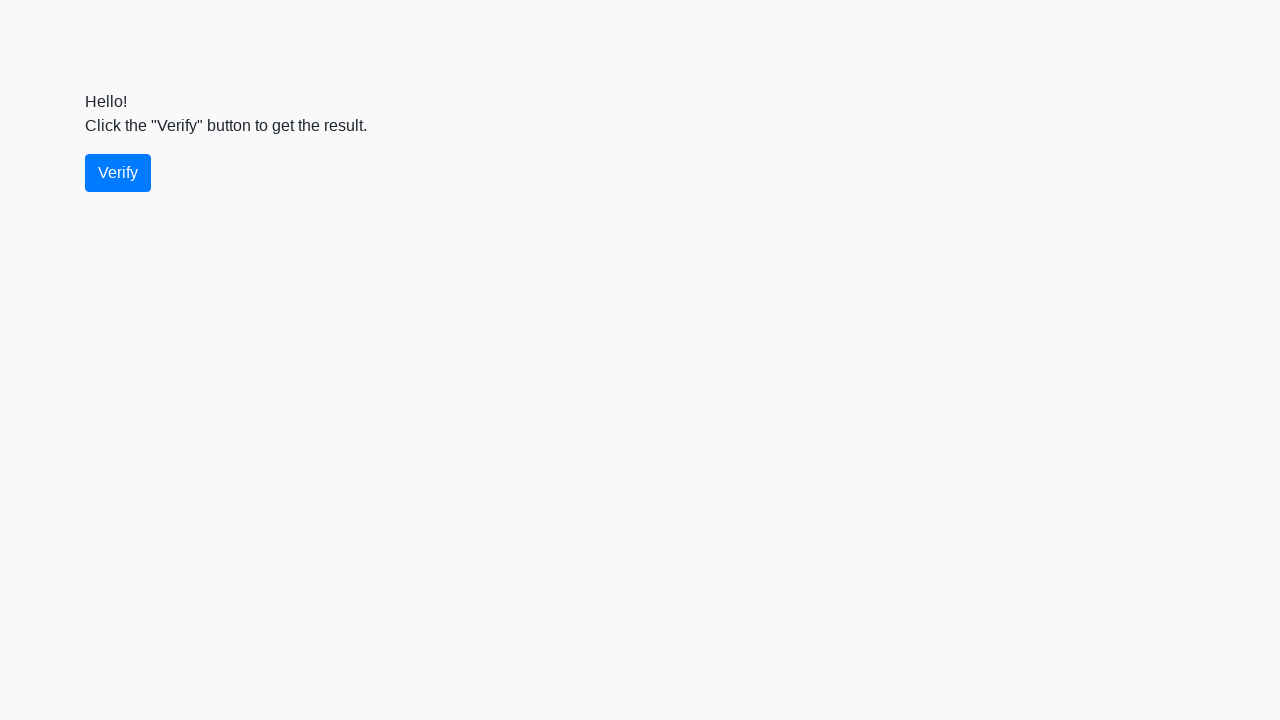

Clicked the verify button at (118, 173) on #verify
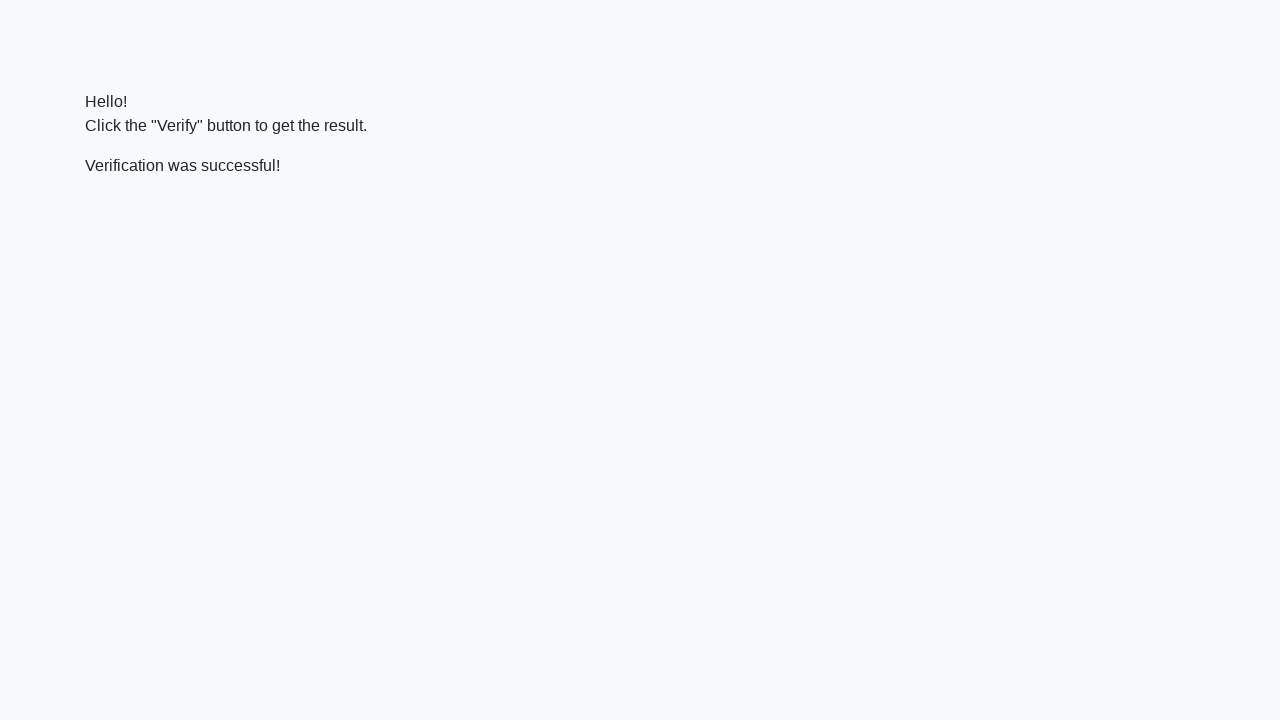

Waited for success message element to appear
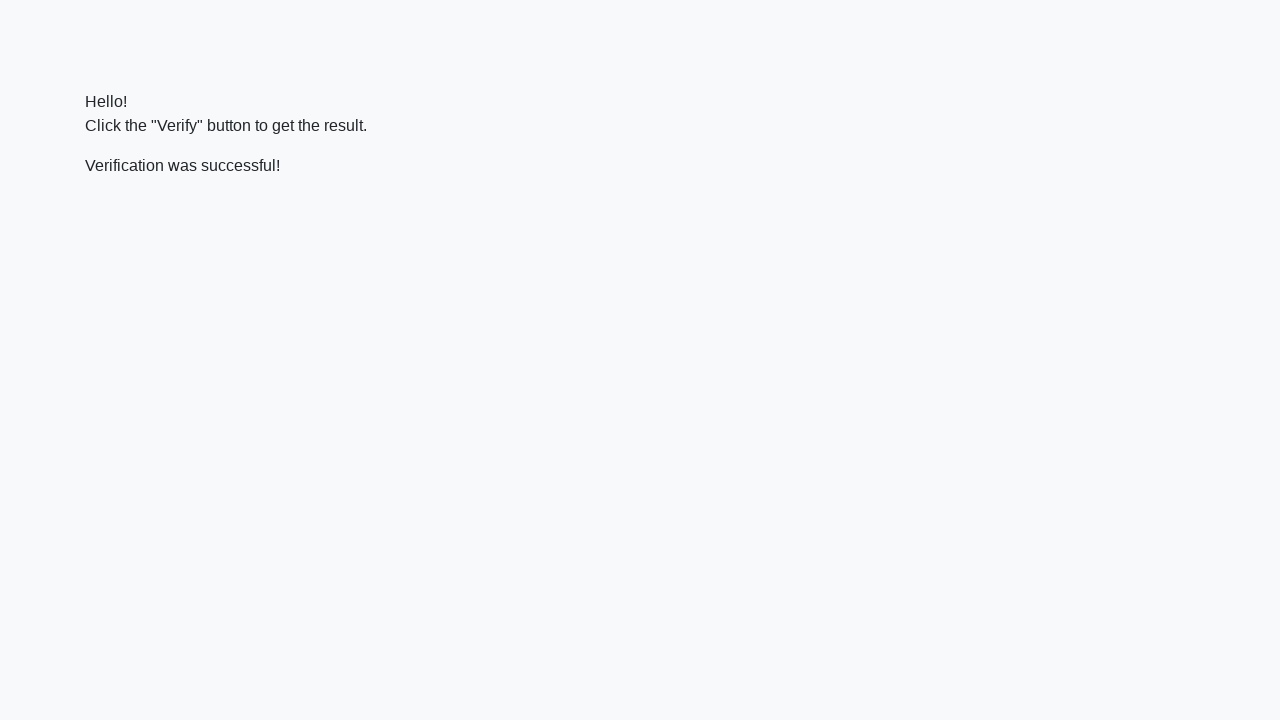

Extracted text content from success message
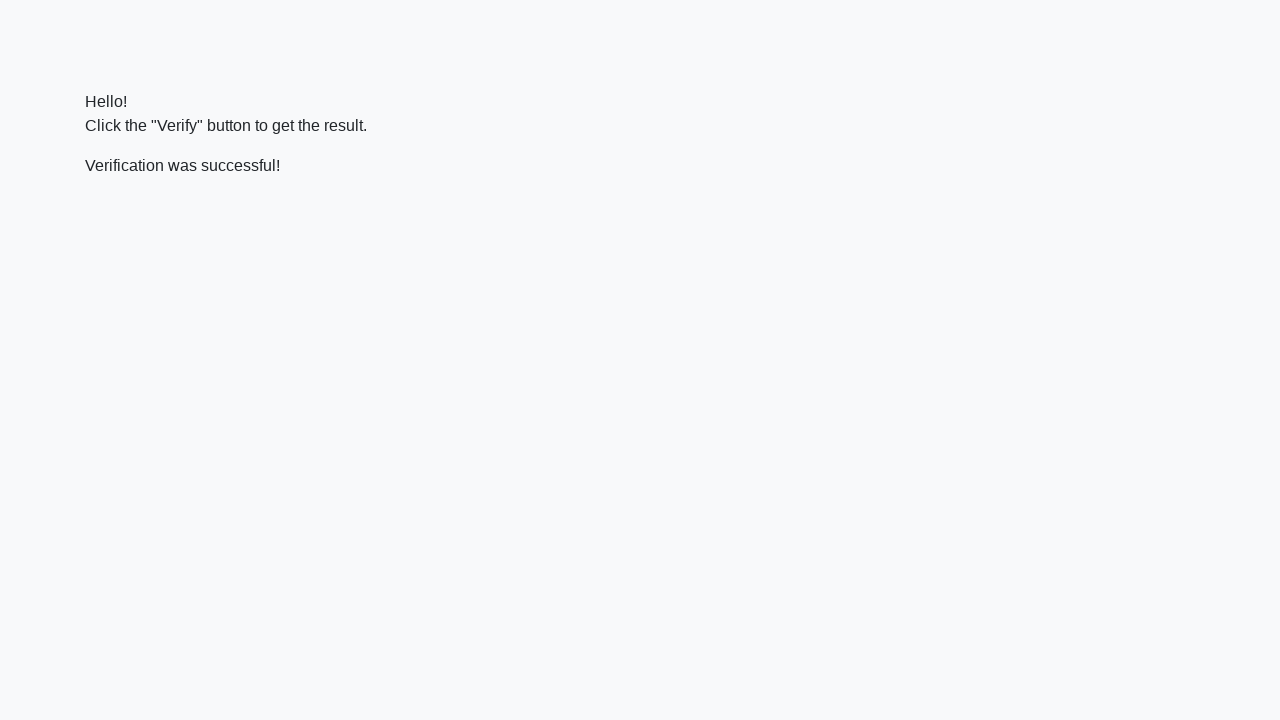

Verified that 'successful' text is present in the message
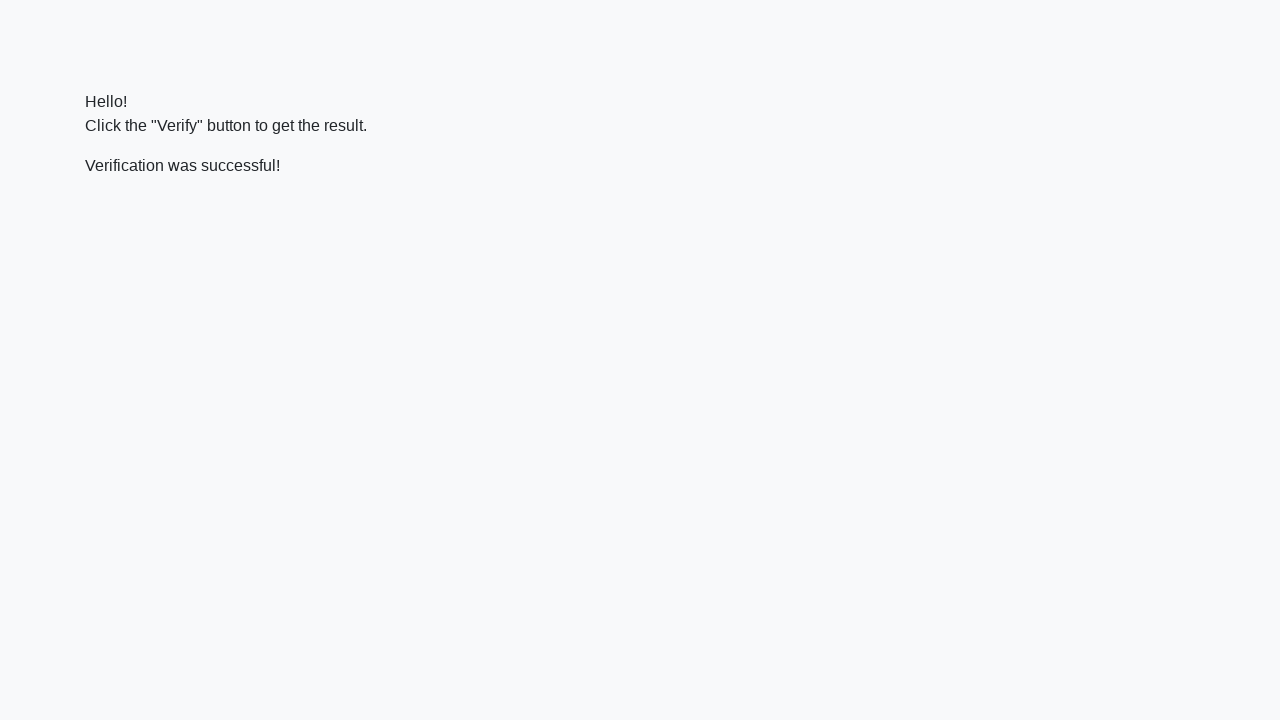

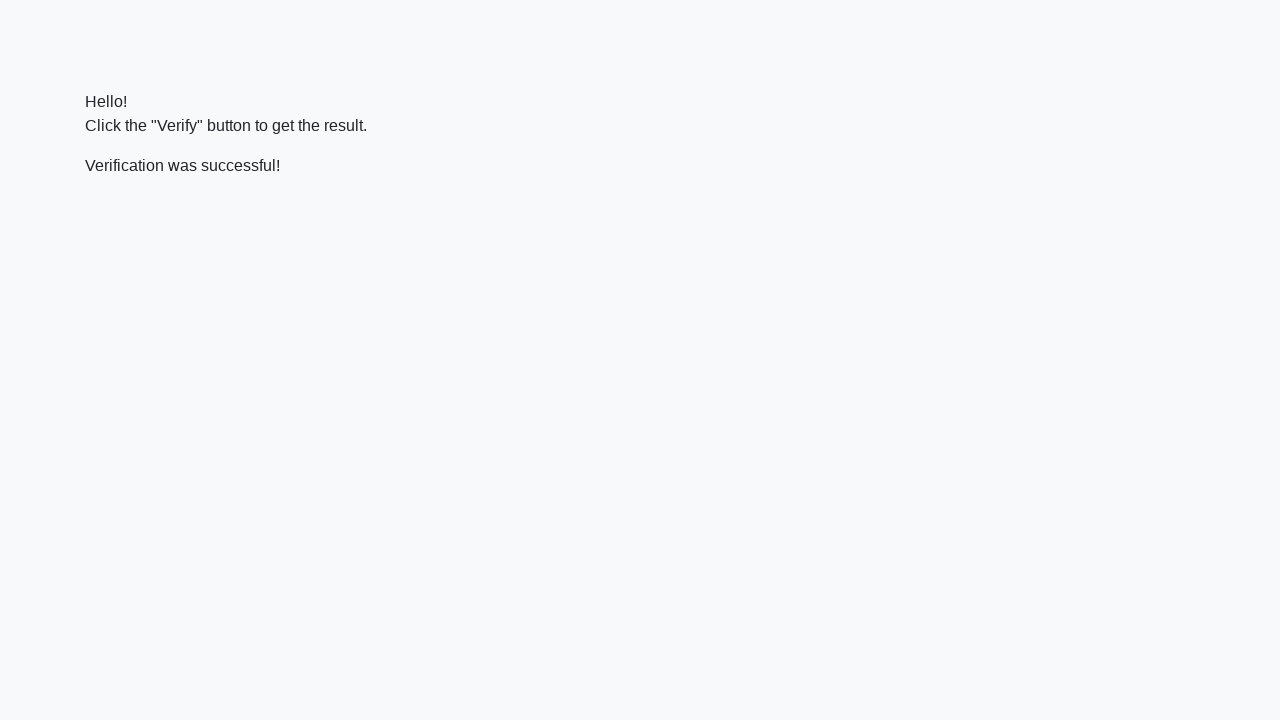